Tests the Text Box form on DemoQA by navigating to the Elements section, filling out the text box form with name, email, current address, and permanent address, submitting it, and verifying the output displays the entered values.

Starting URL: https://demoqa.com/

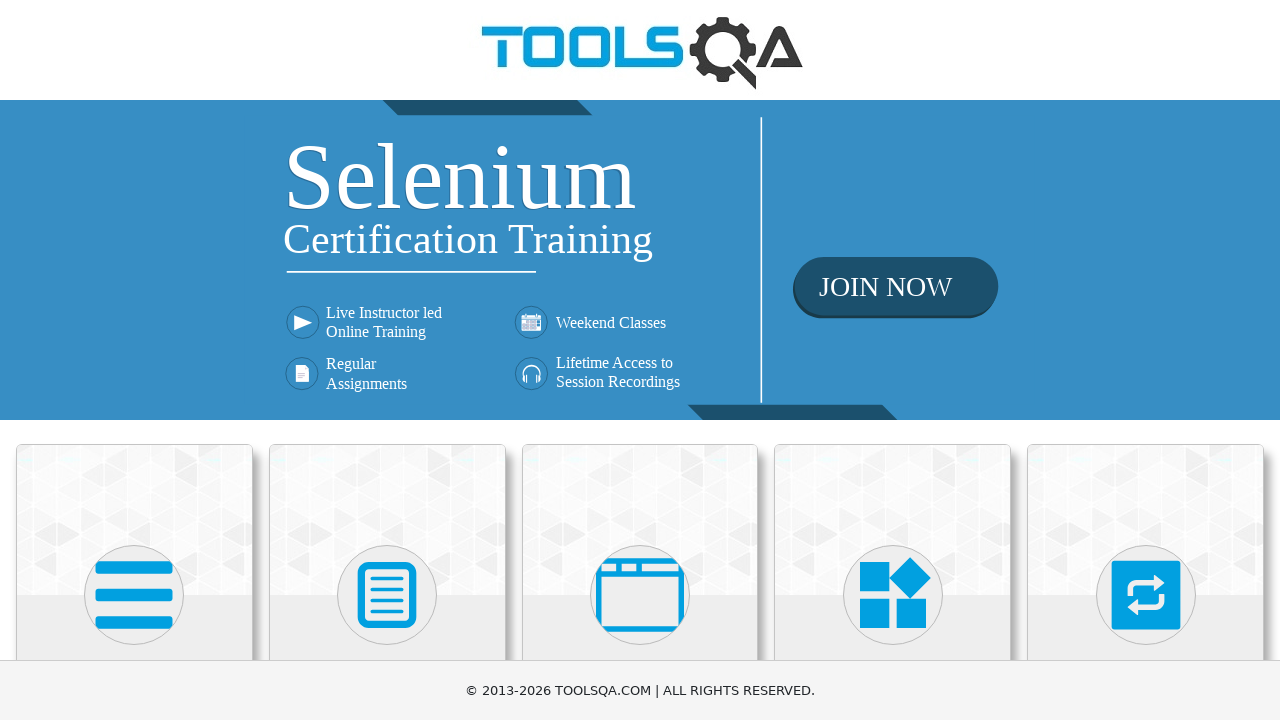

Clicked on Elements section at (134, 360) on xpath=//h5[text()='Elements']
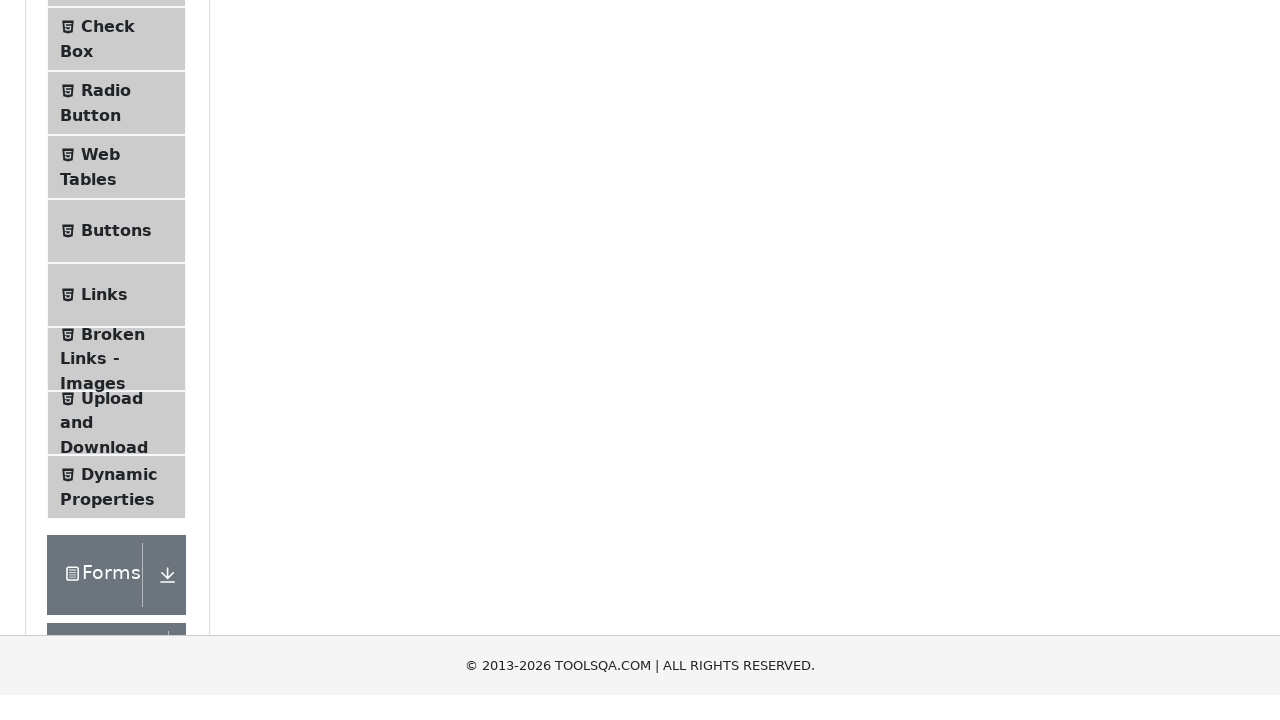

Clicked on Text Box option at (119, 261) on xpath=//span[text()='Text Box']
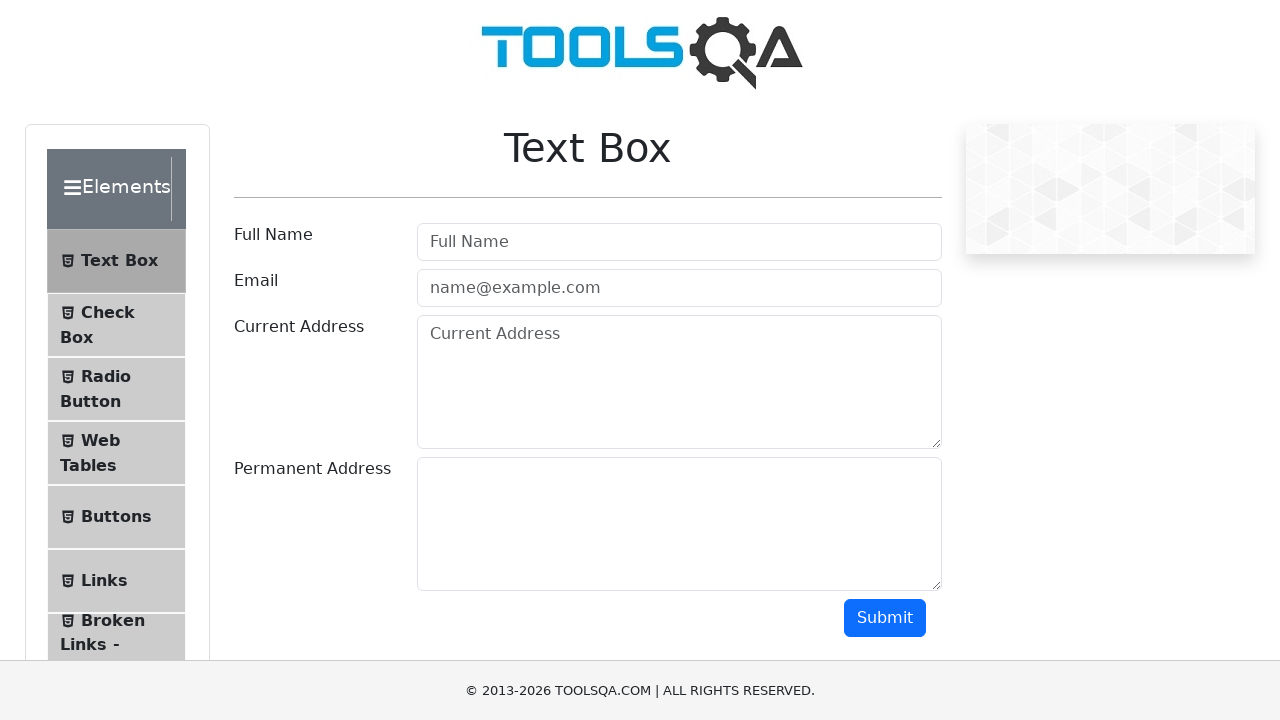

Filled name field with 'Claudia Ilinca' on #userName
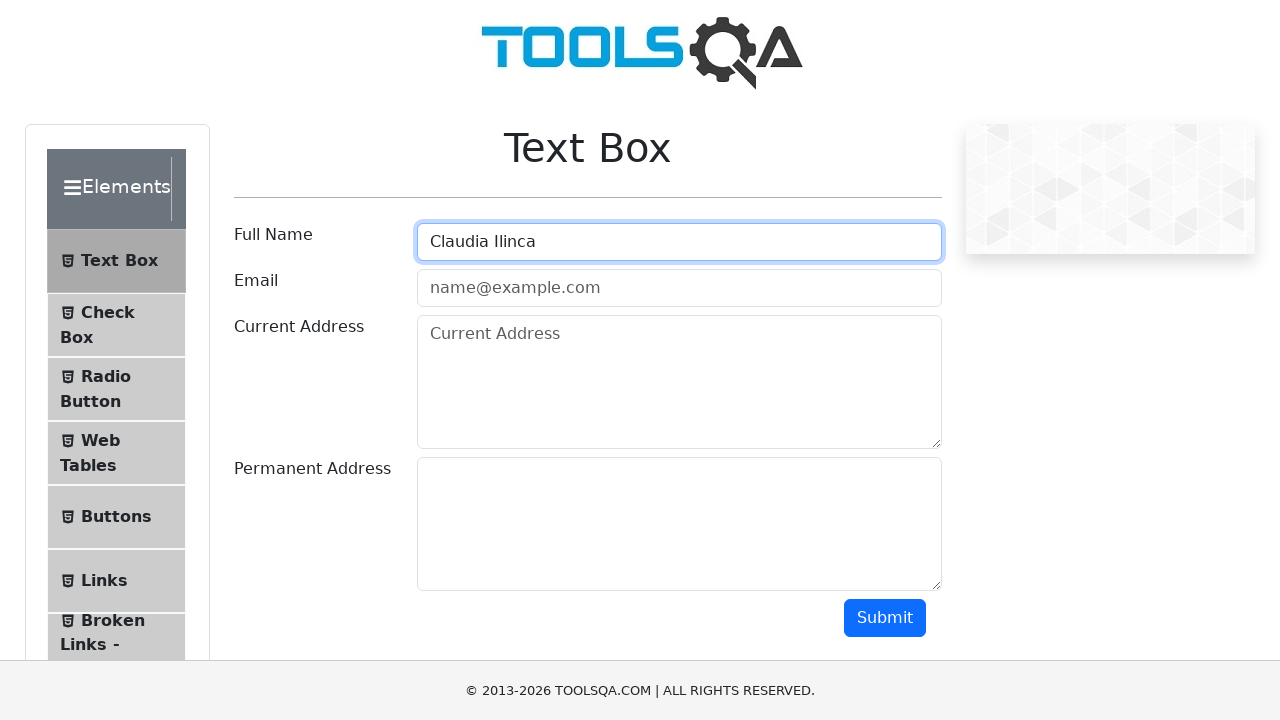

Filled email field with 'claudia_bacanaru@yahoo.com' on #userEmail
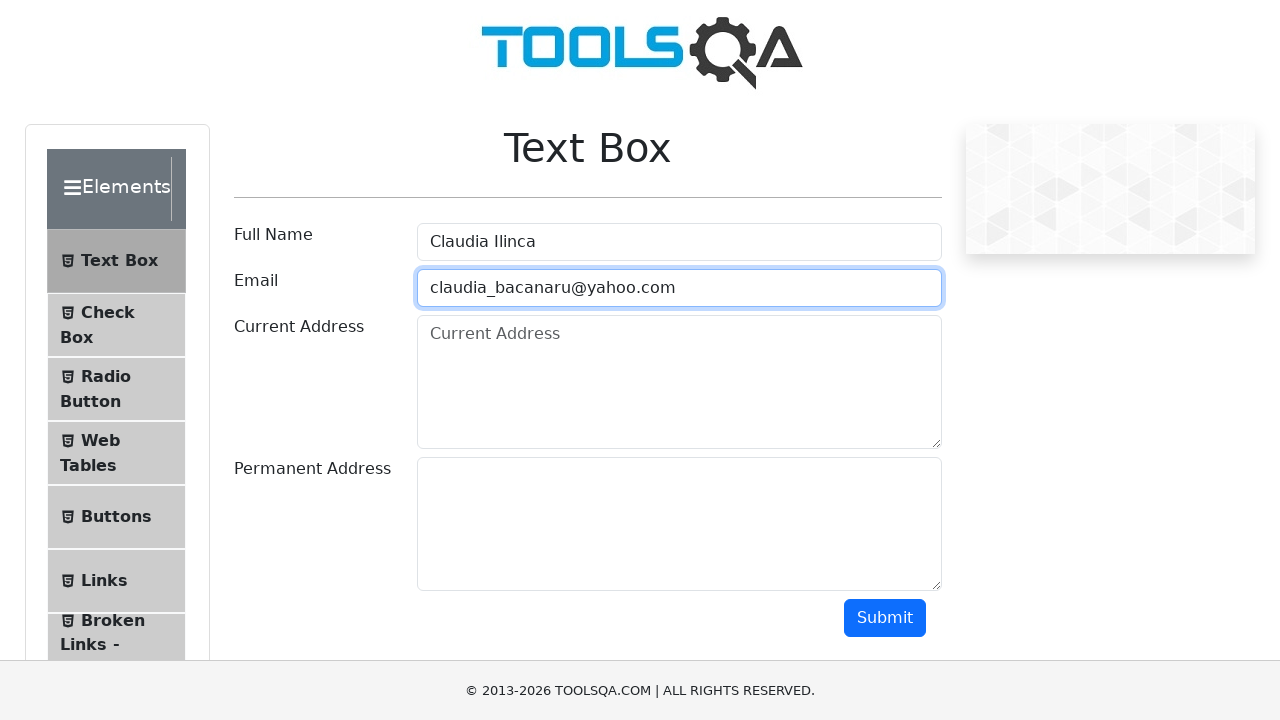

Filled current address field on #currentAddress
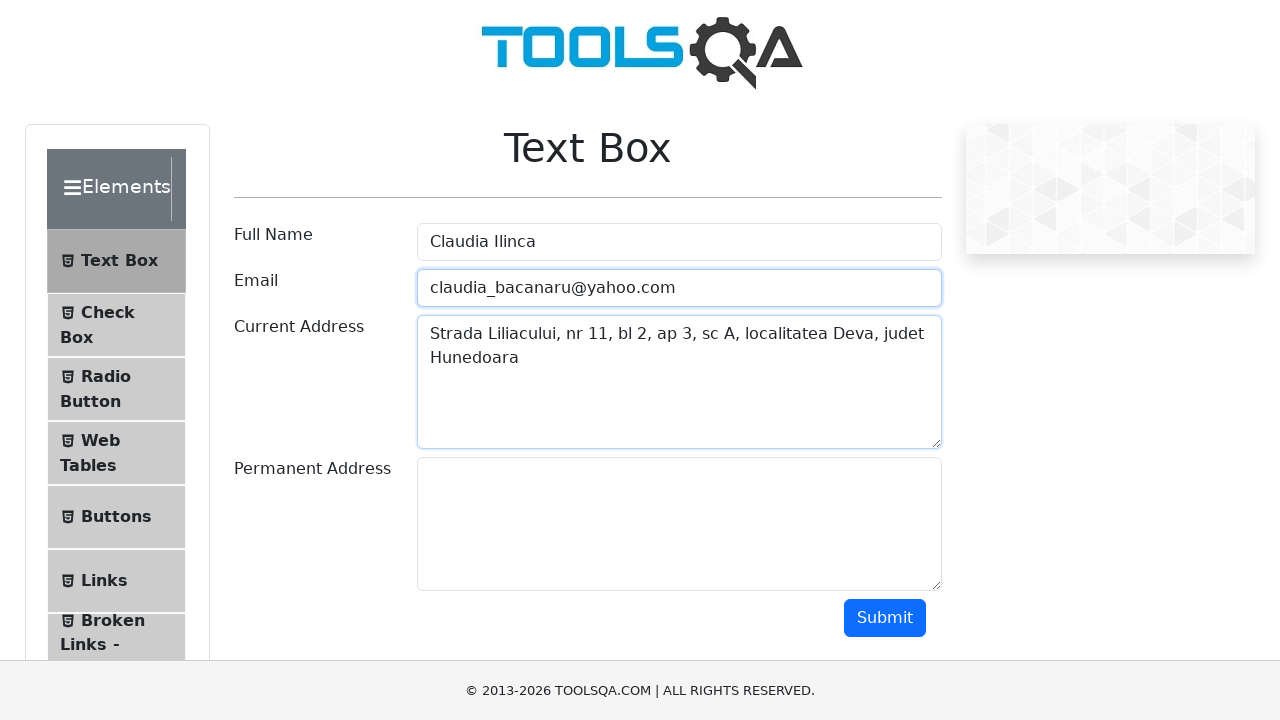

Filled permanent address field on #permanentAddress
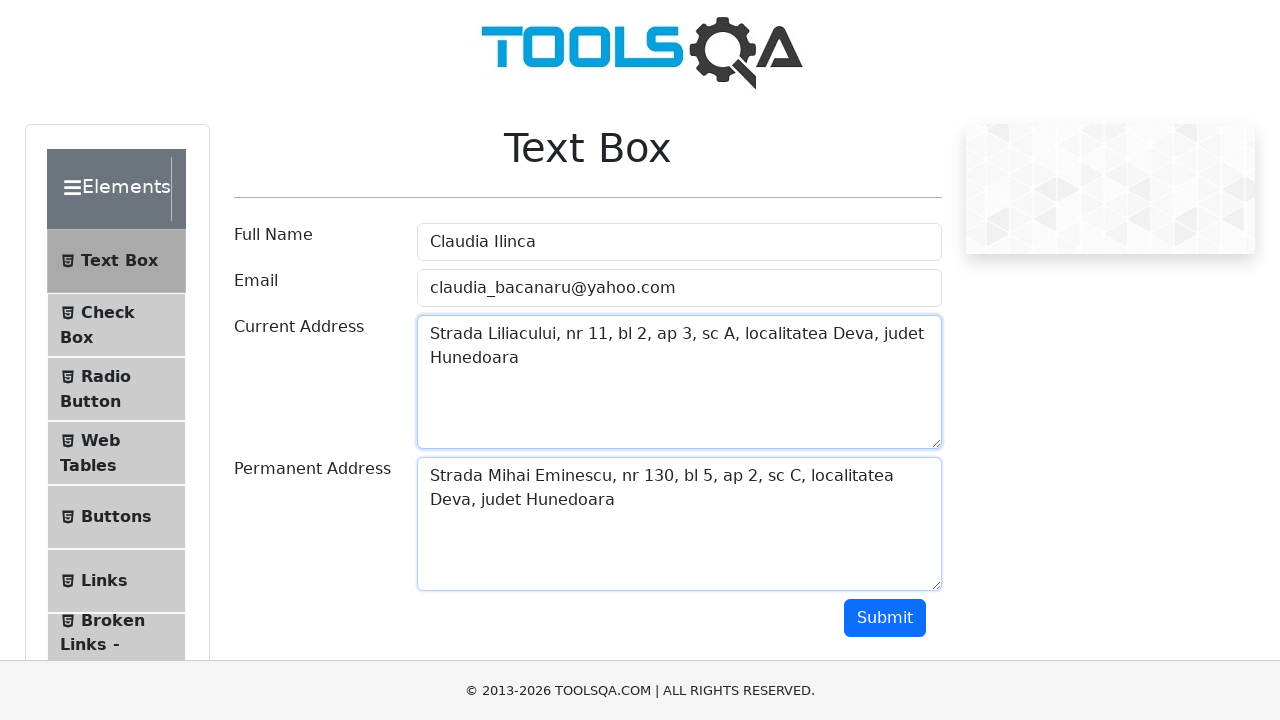

Scrolled down to reveal submit button
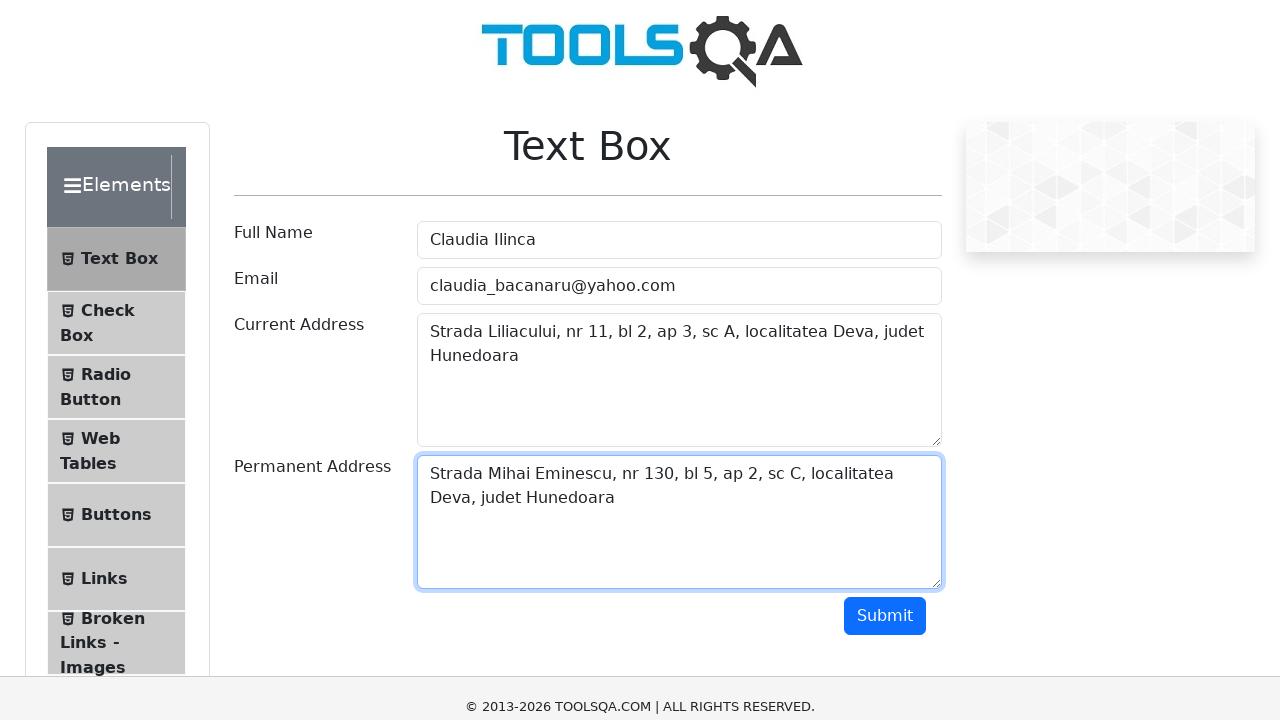

Clicked submit button at (885, 118) on #submit
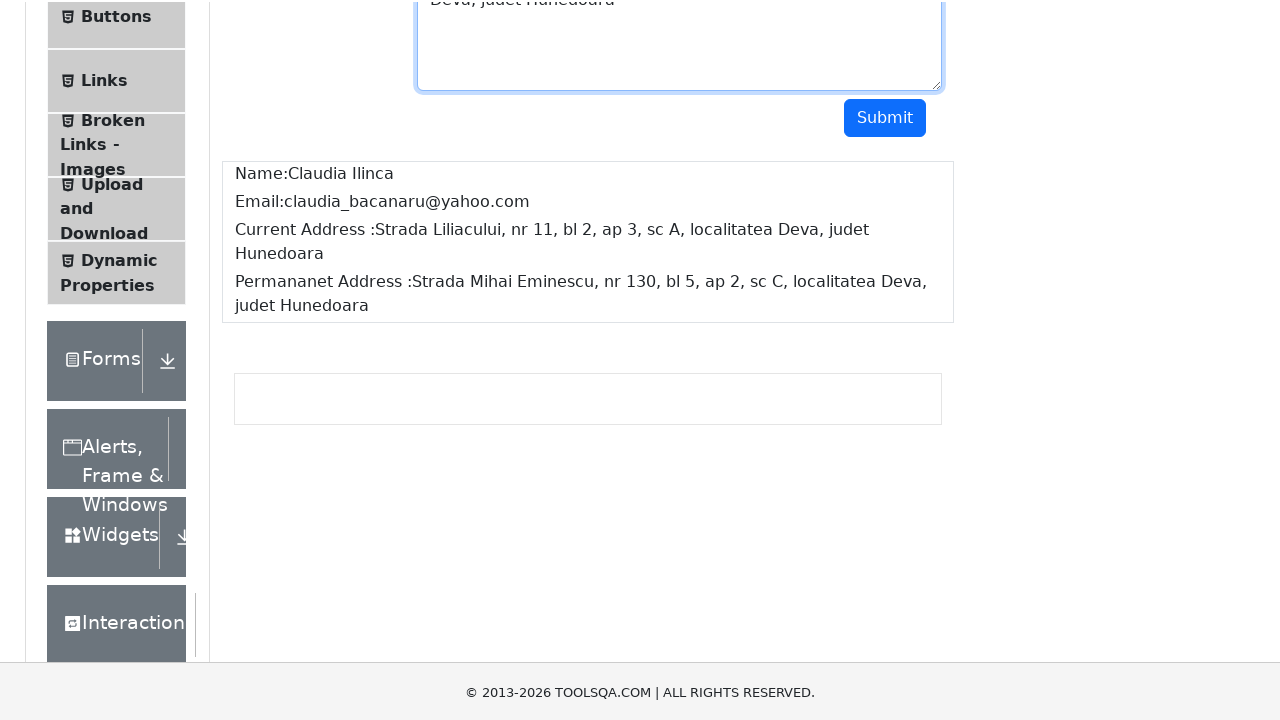

Form output appeared on page
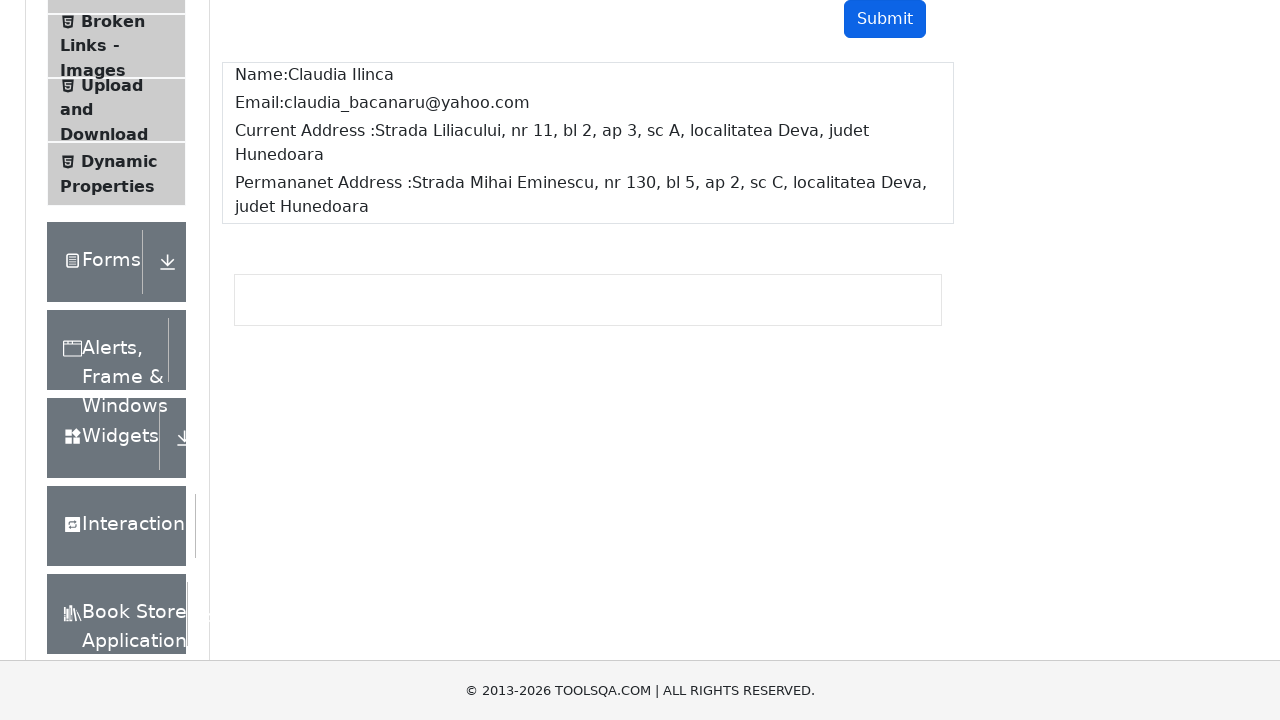

Retrieved output name value
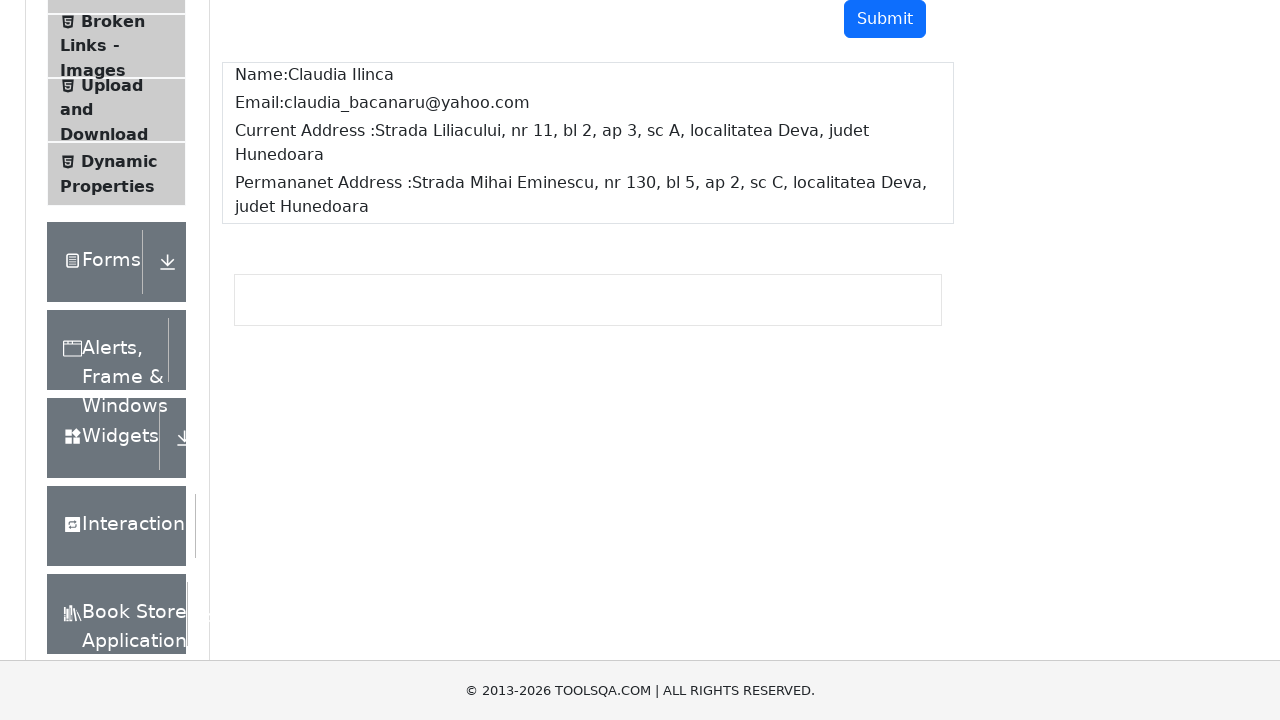

Retrieved output email value
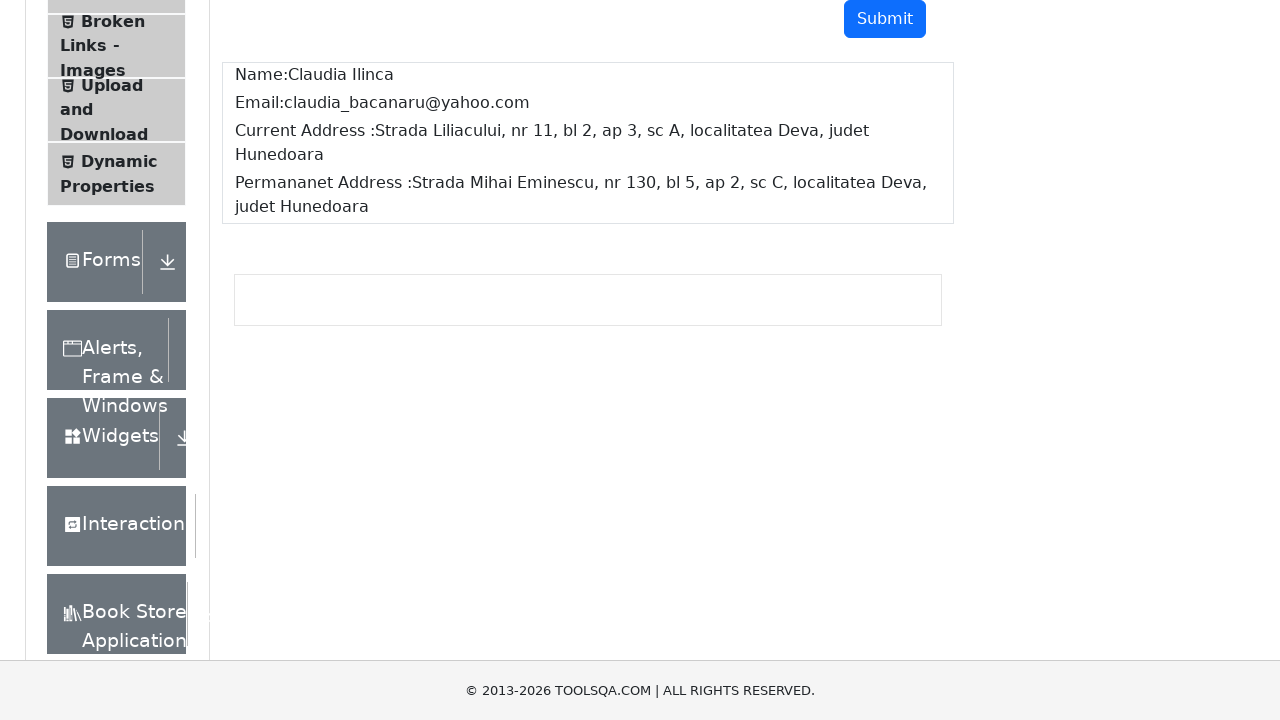

Retrieved output current address value
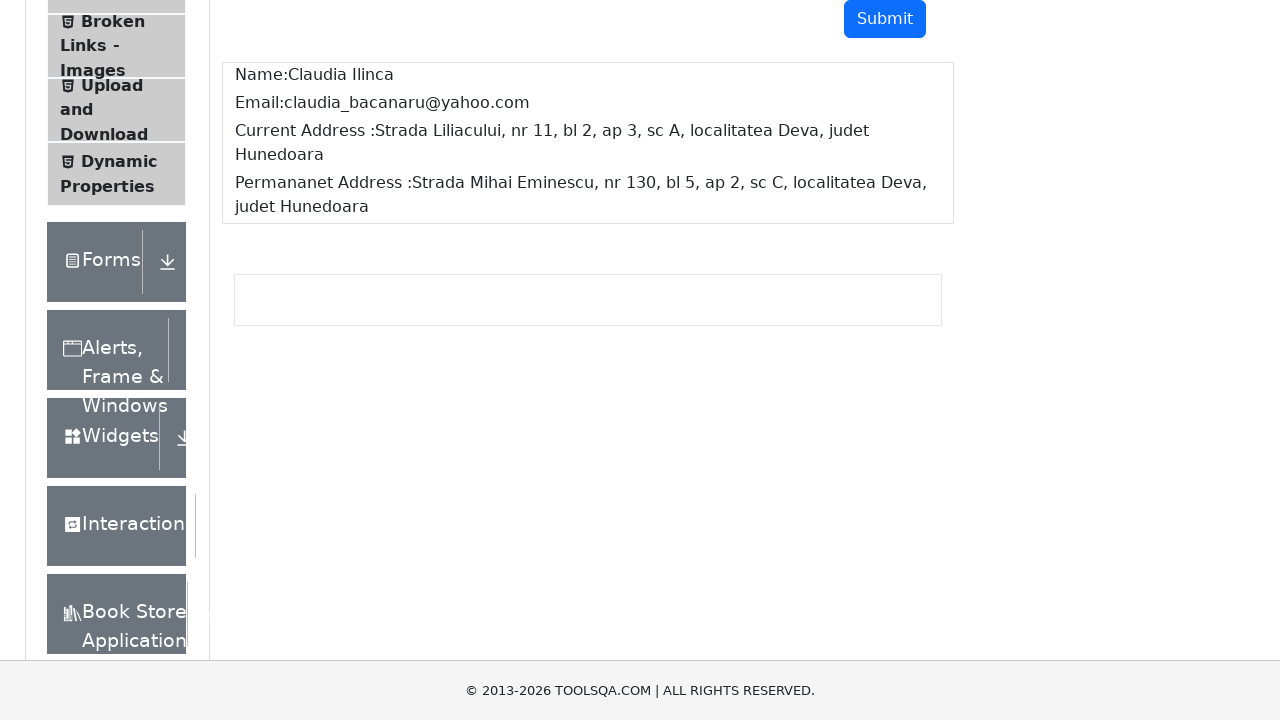

Retrieved output permanent address value
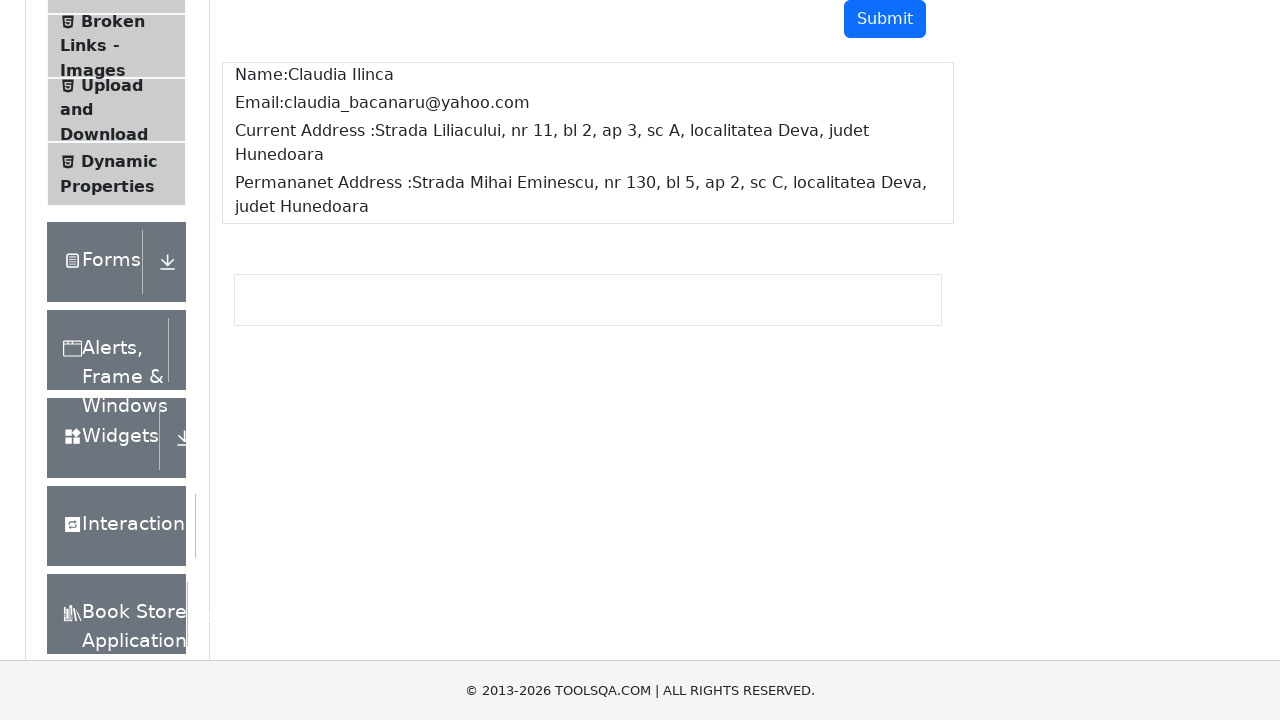

Verified name output matches input
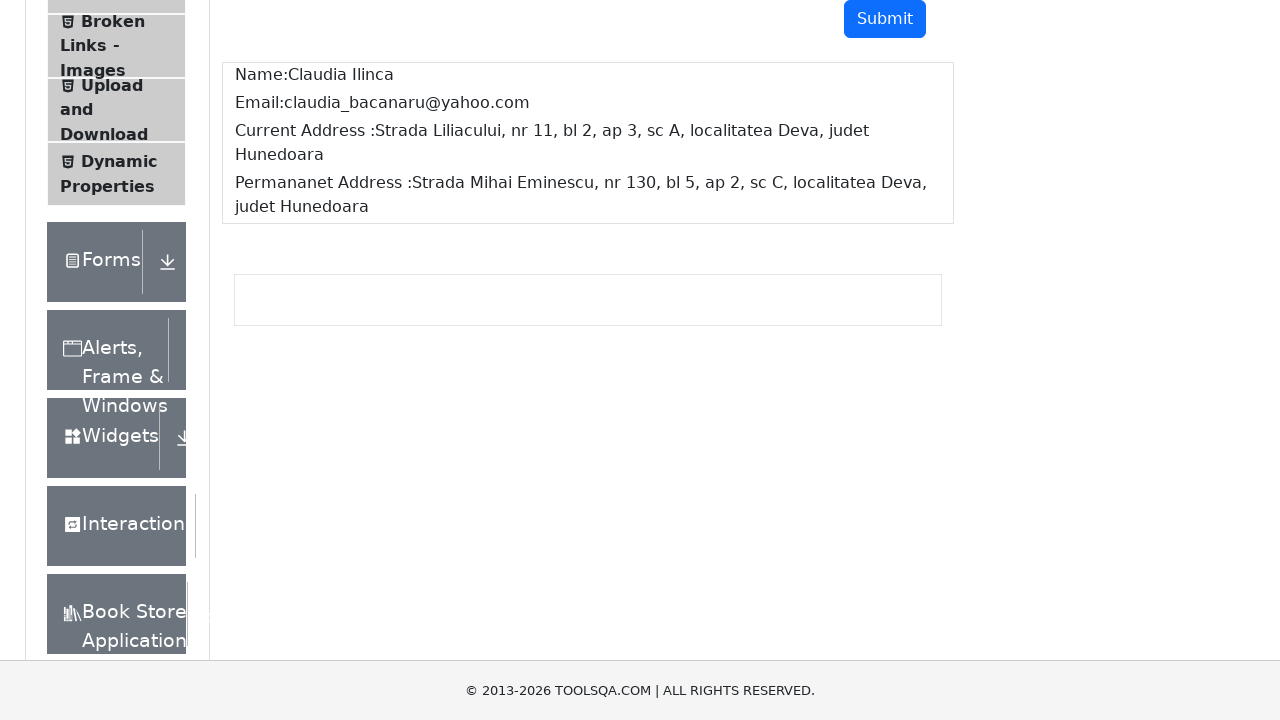

Verified email output matches input
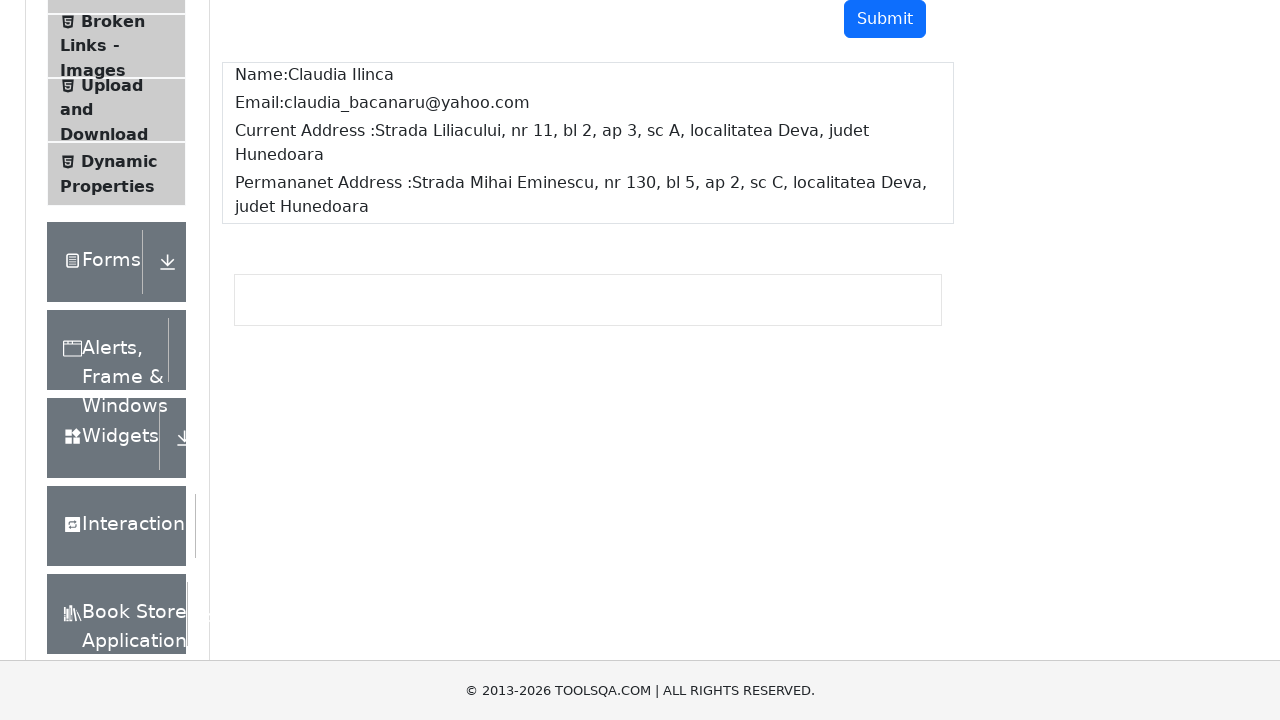

Verified current address output matches input
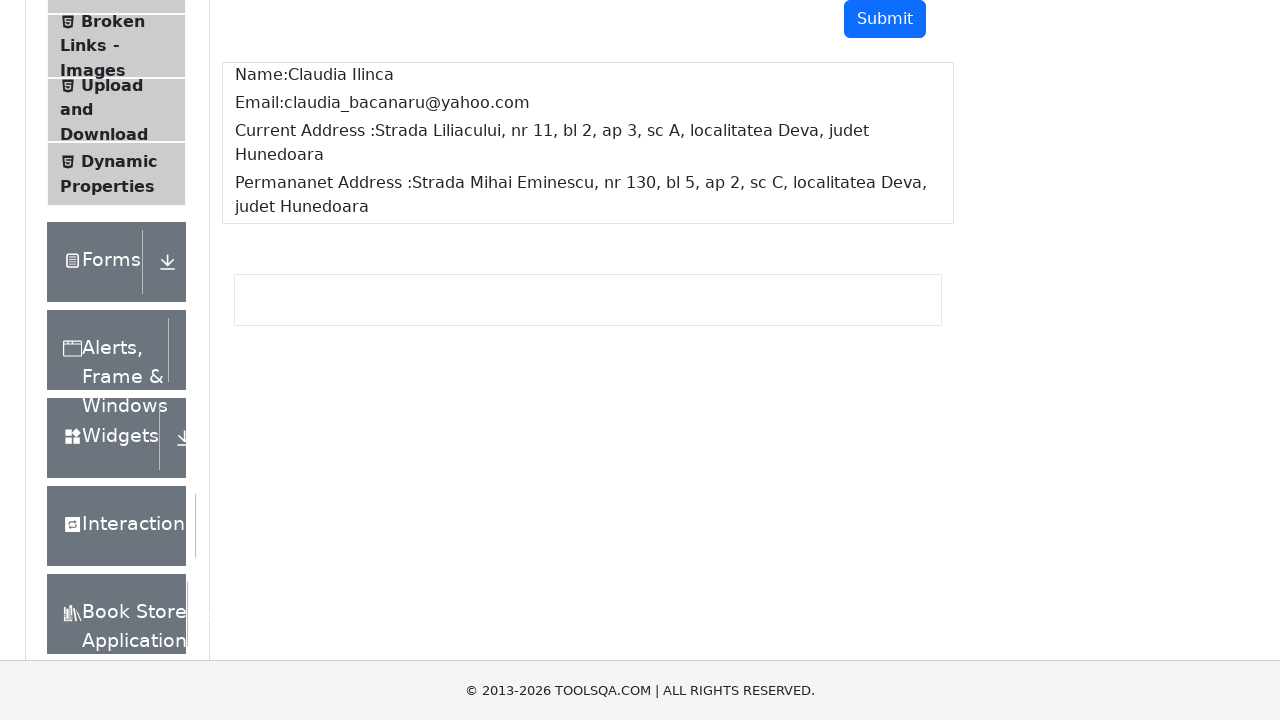

Verified permanent address output matches input
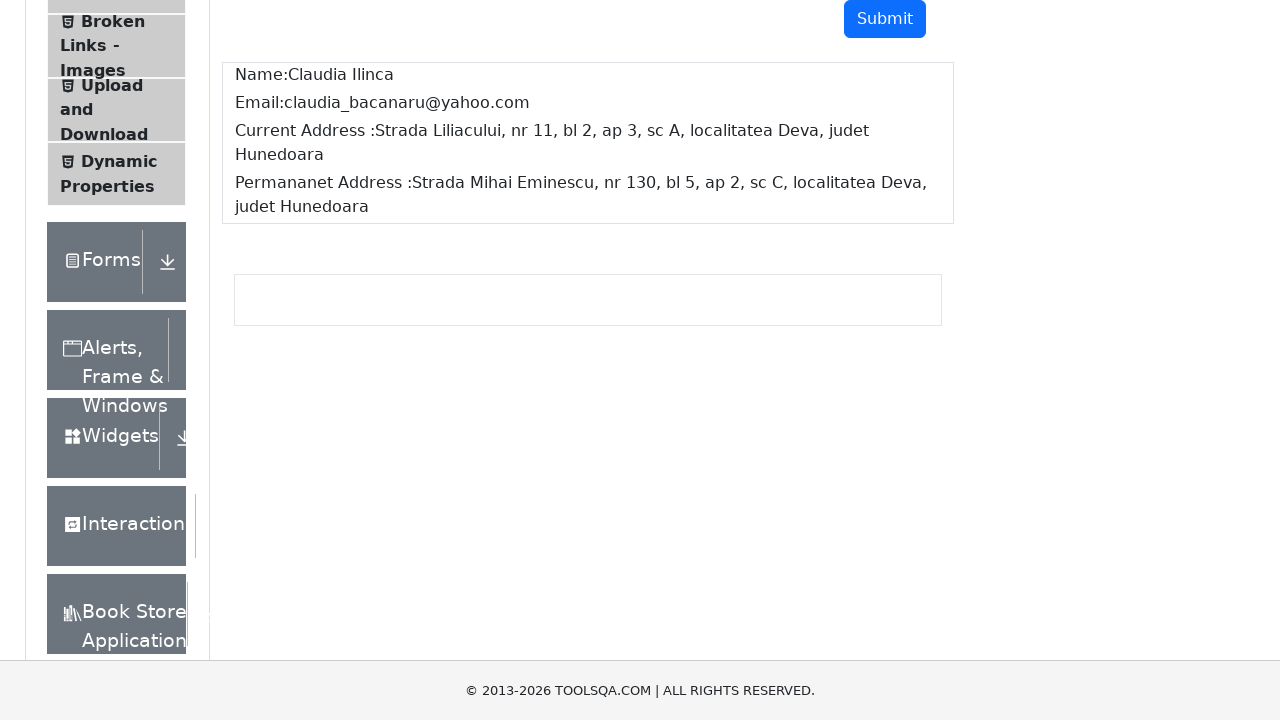

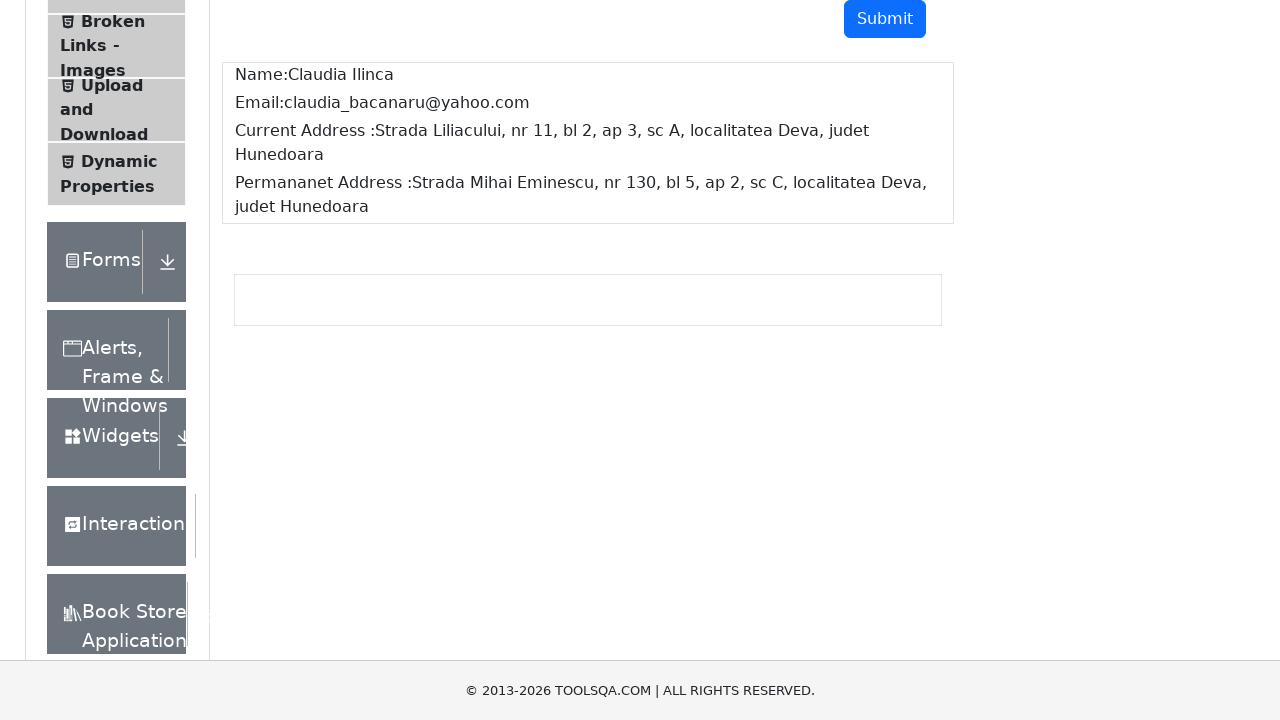